Navigates to W3Schools HTML tables tutorial page and verifies the page loads by waiting for the table element to be present.

Starting URL: https://www.w3schools.com/html/html_tables.asp

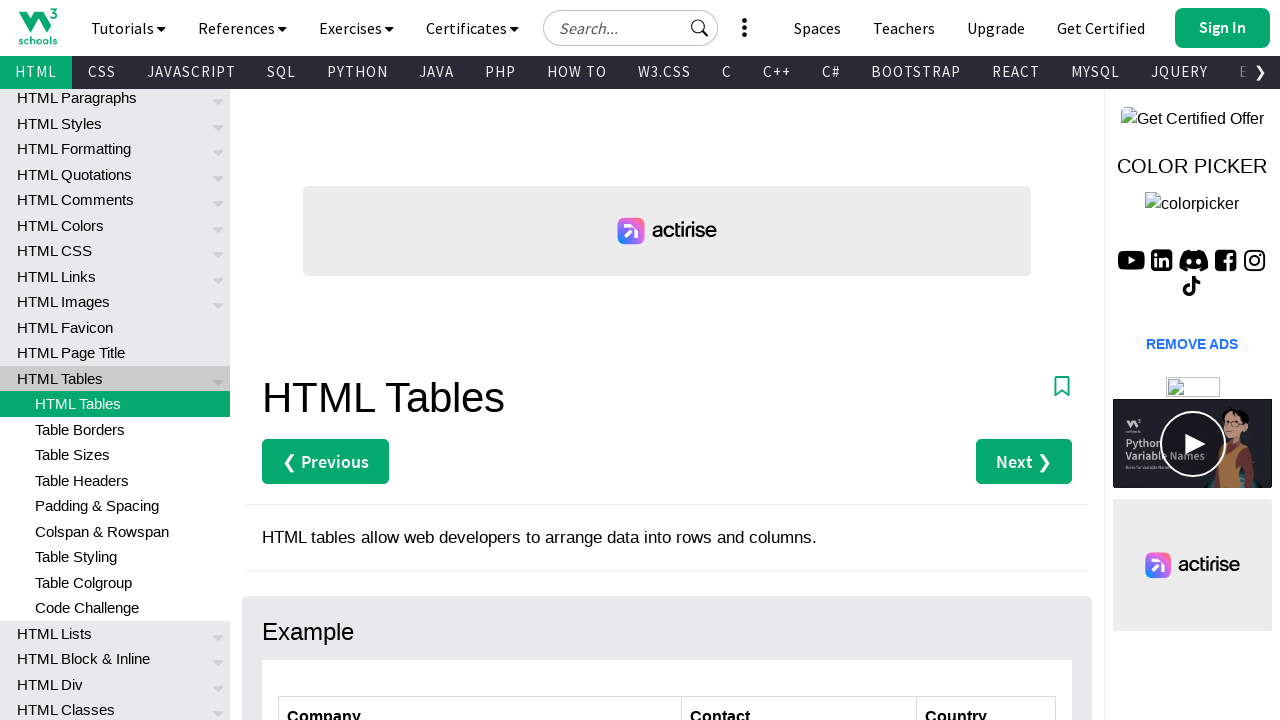

Navigated to W3Schools HTML tables tutorial page
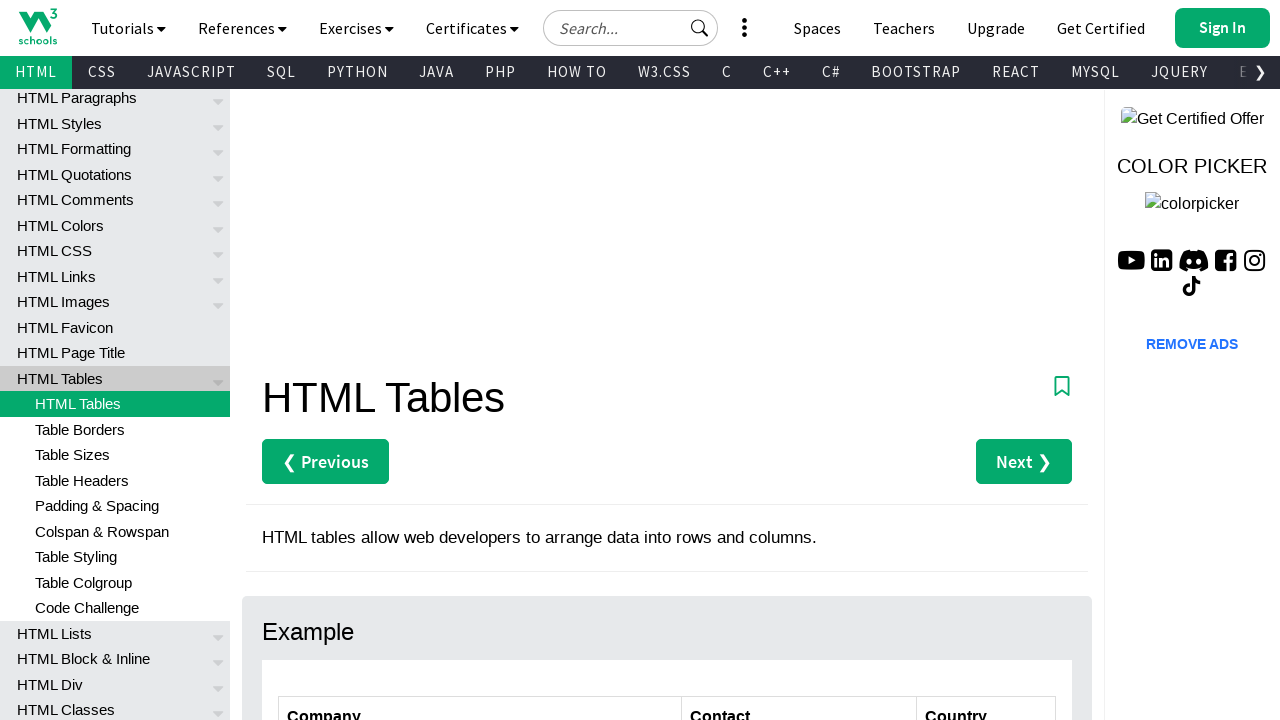

Waited for customers table element to be present
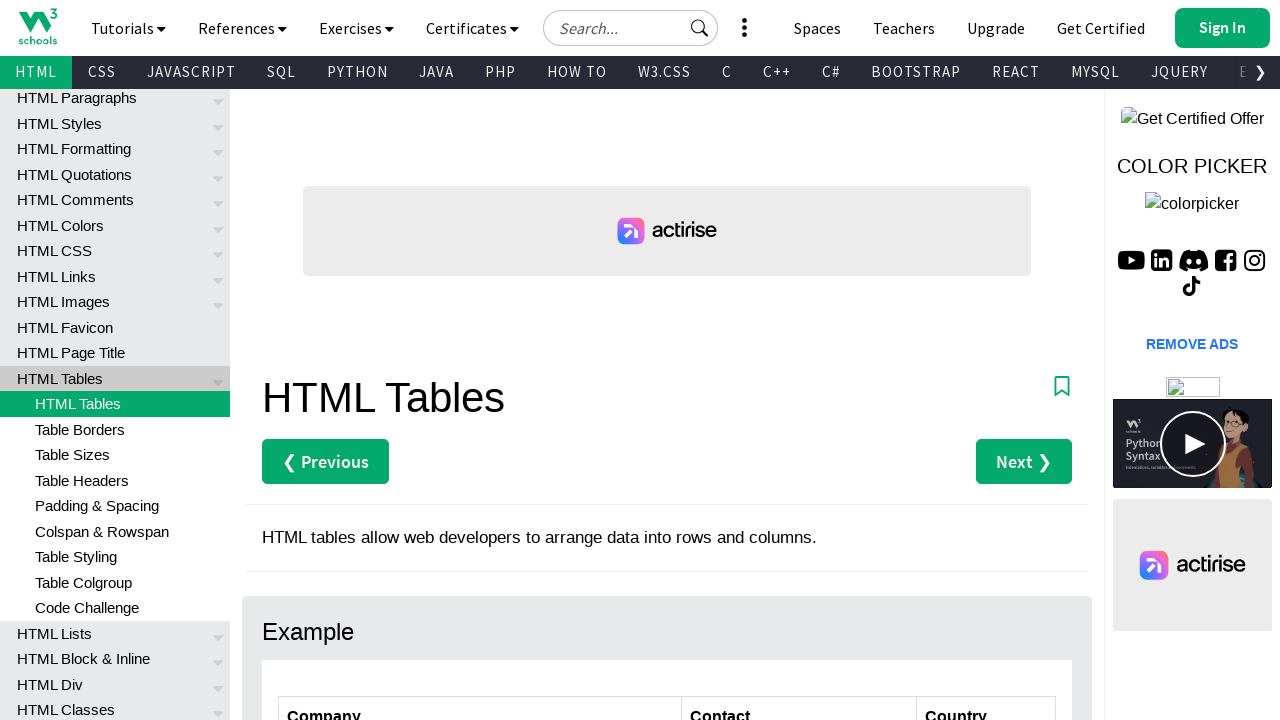

Verified table contains rows with data
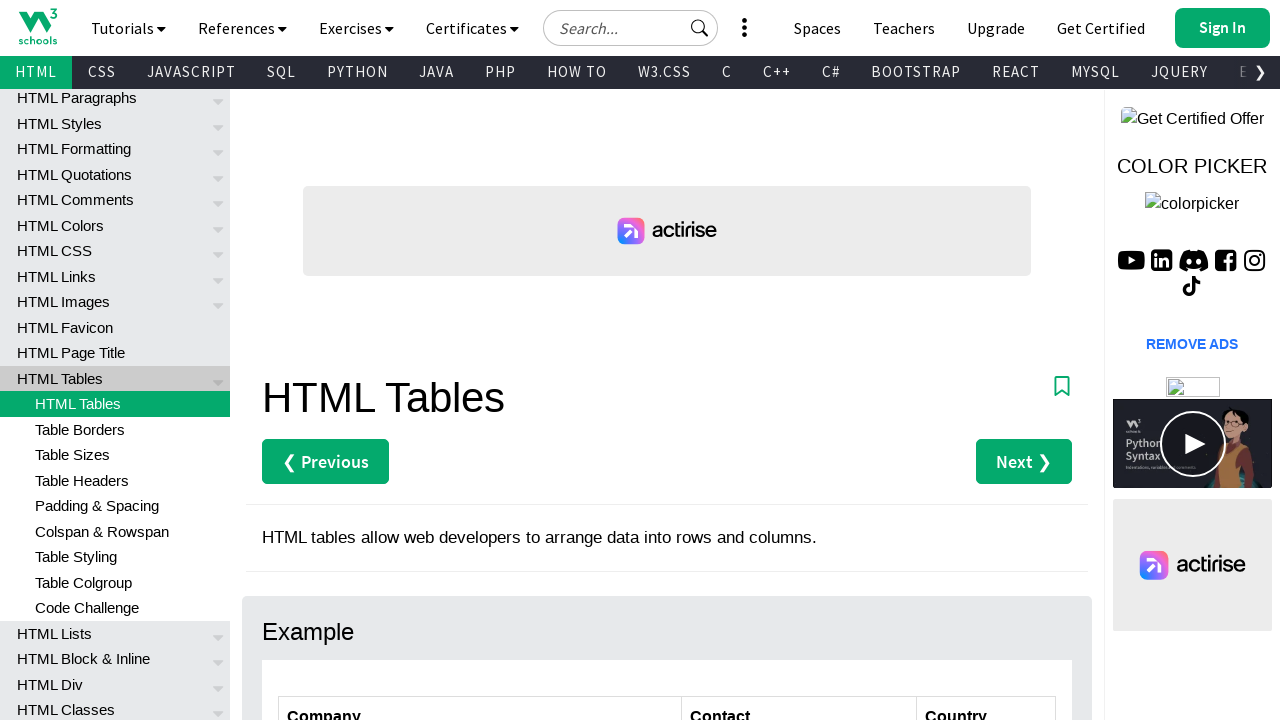

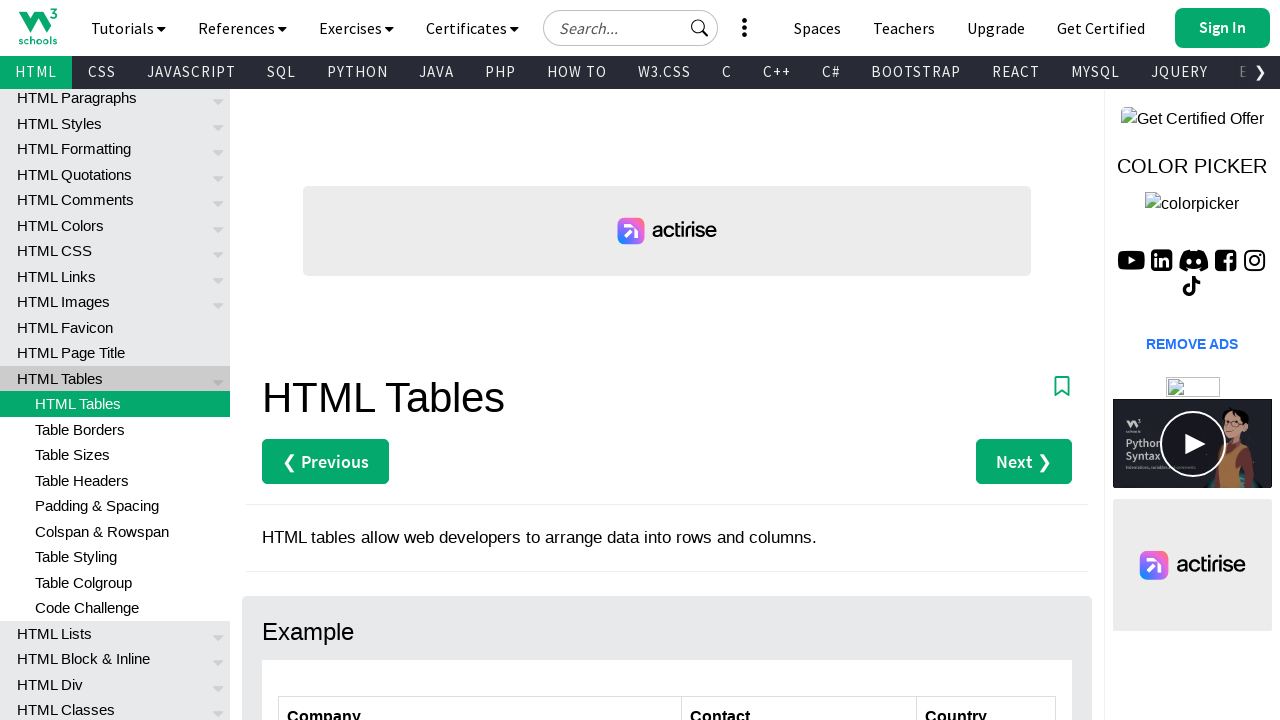